Tests the search functionality on anhtester.com by clicking the search input field, typing "selenium", and pressing Enter to submit the search

Starting URL: https://anhtester.com/

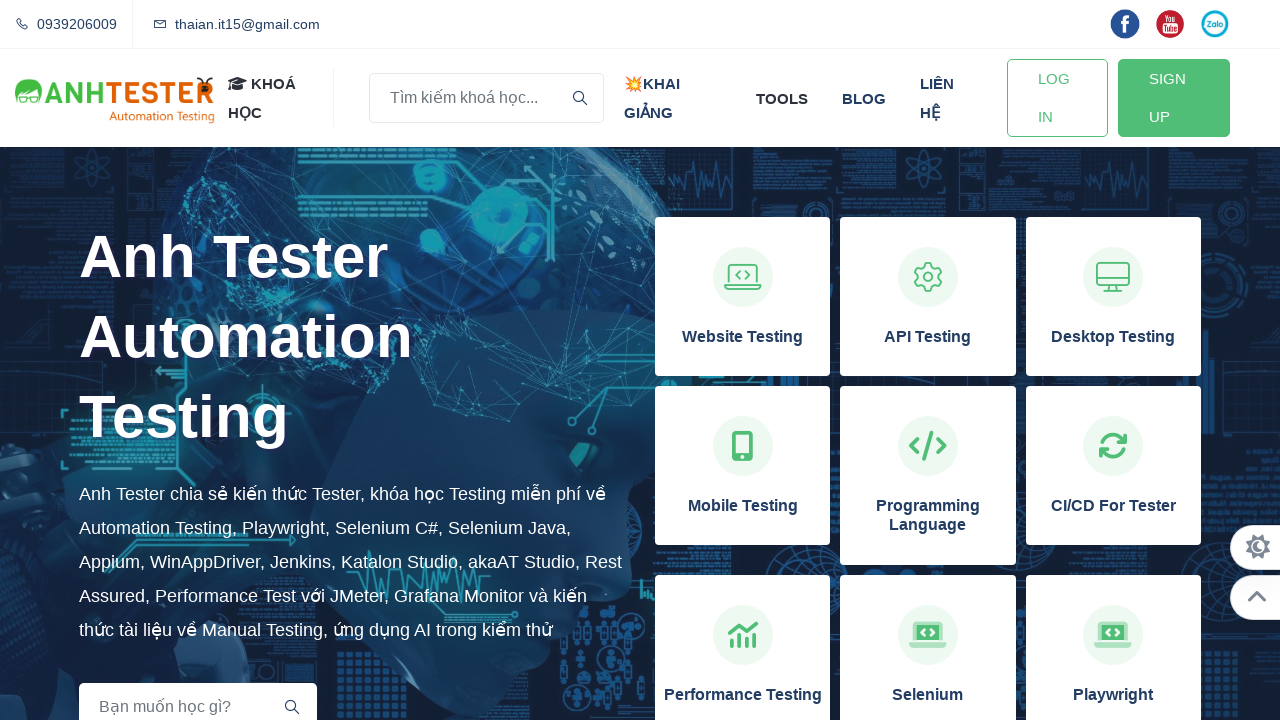

Clicked on the search input field at (486, 98) on input[name='key']
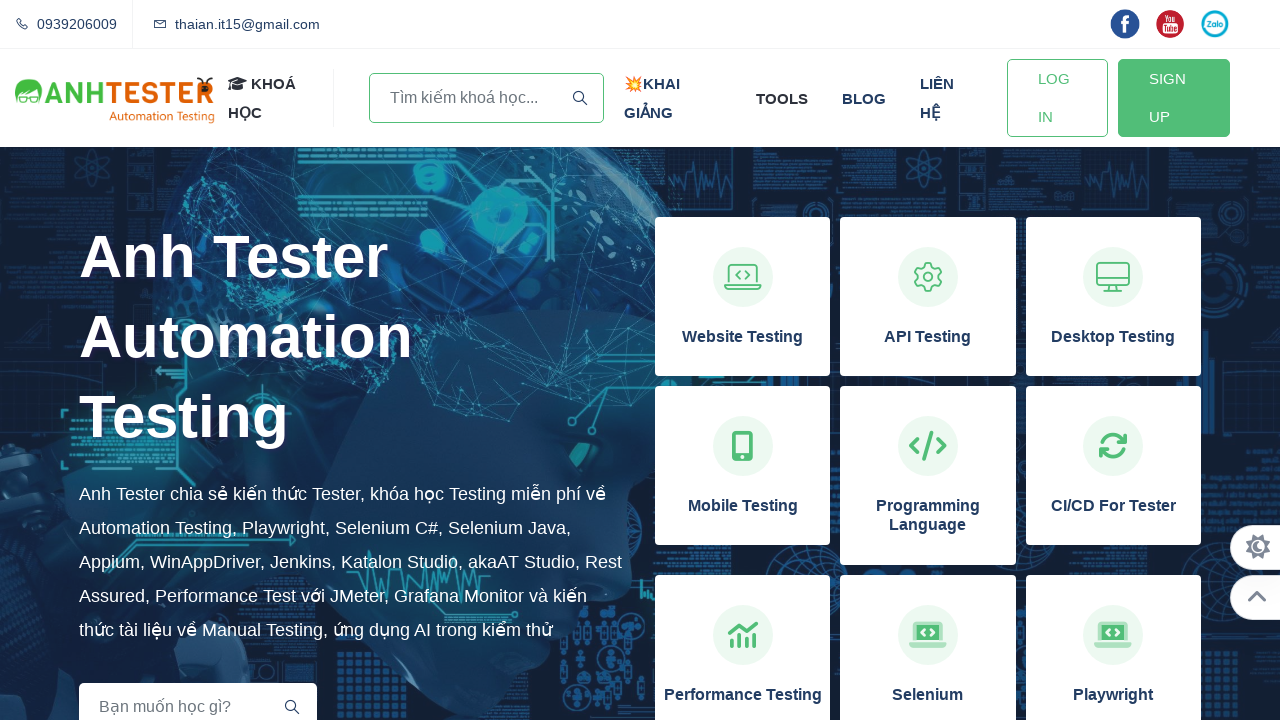

Typed 'selenium' into the search field on input[name='key']
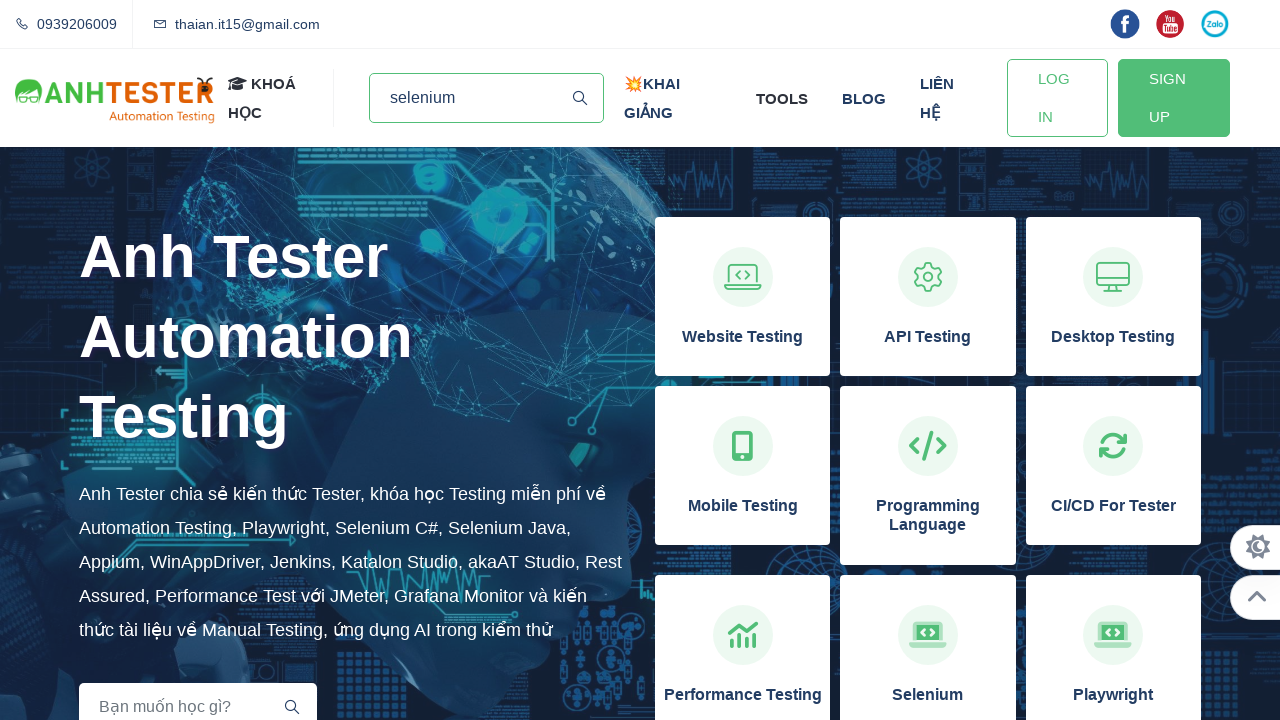

Pressed Enter to submit the search on input[name='key']
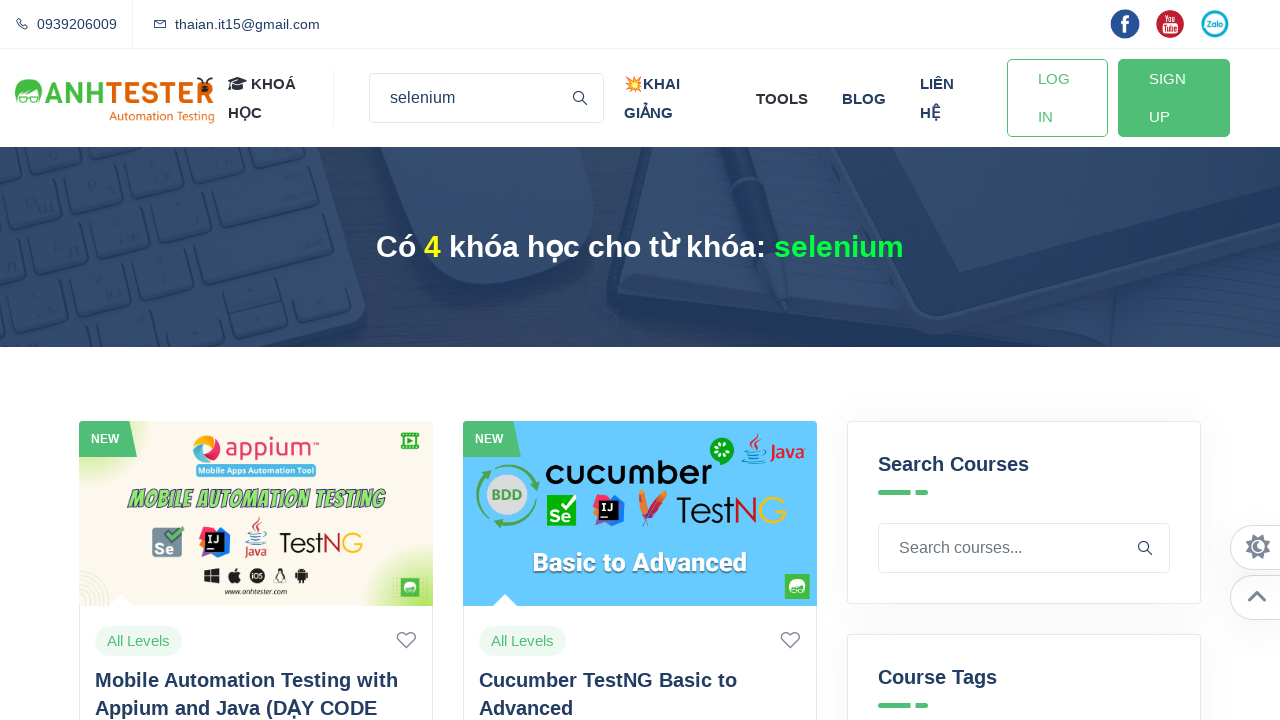

Search results loaded and network idle
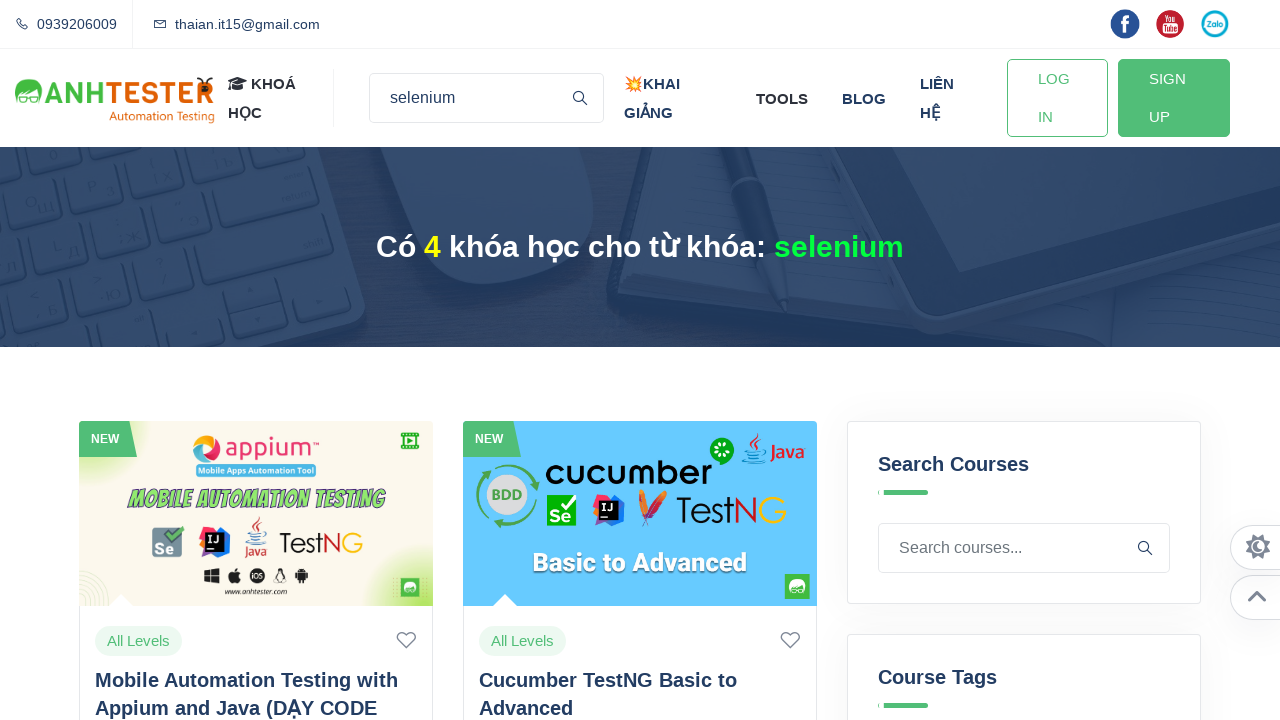

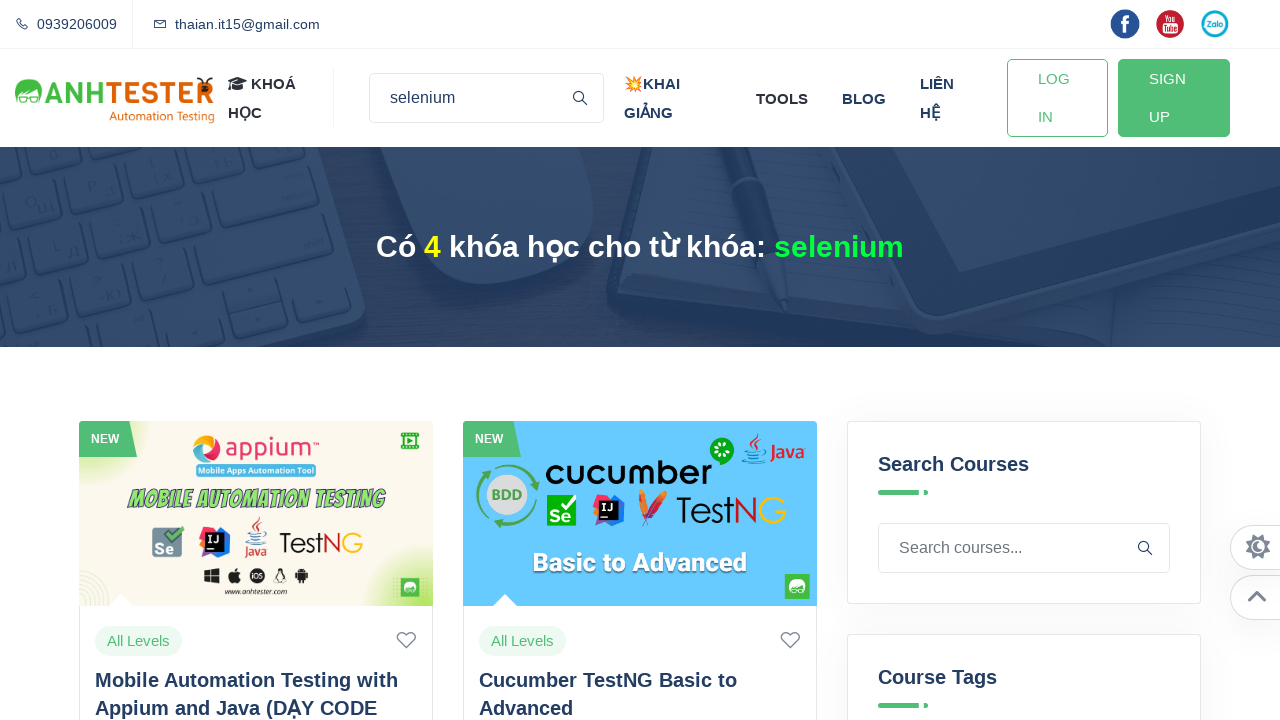